Tests registration form validation with various invalid phone numbers - tests phone numbers with less than 10 digits, more than 11 digits, and invalid carrier prefixes

Starting URL: https://alada.vn/tai-khoan/dang-ky.html

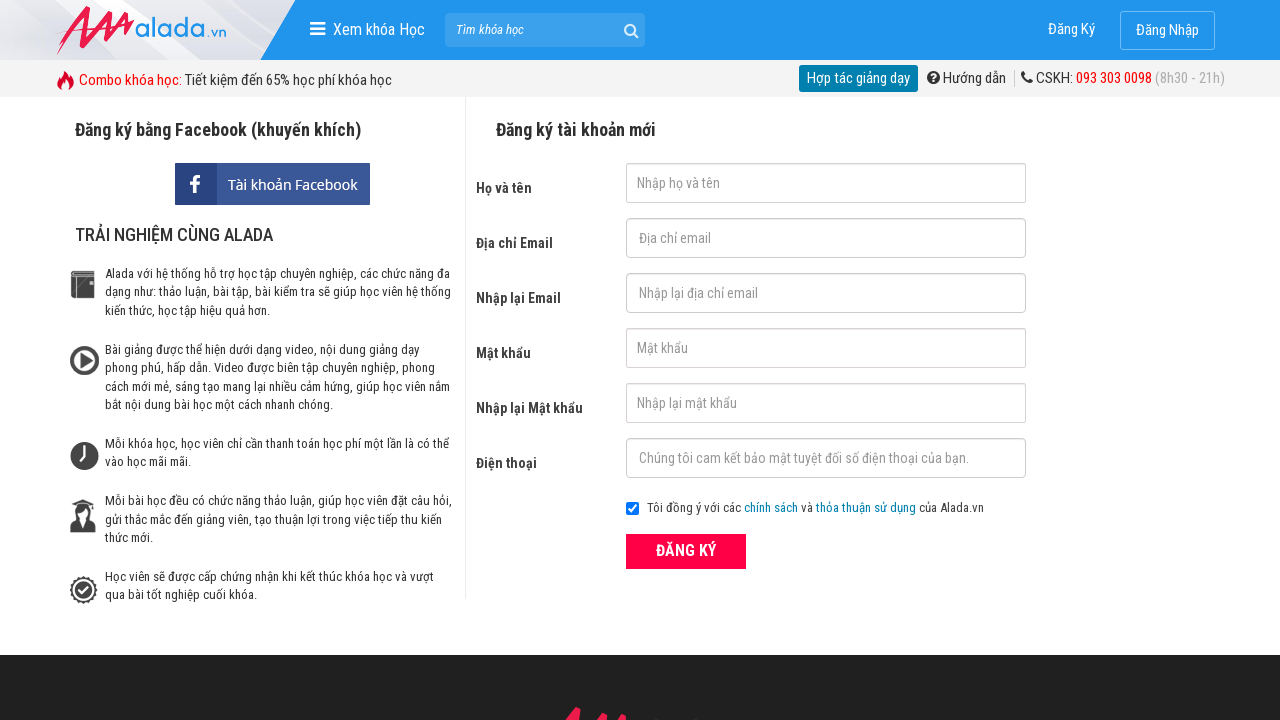

Filled first name field with 'Lan Huong' on #txtFirstname
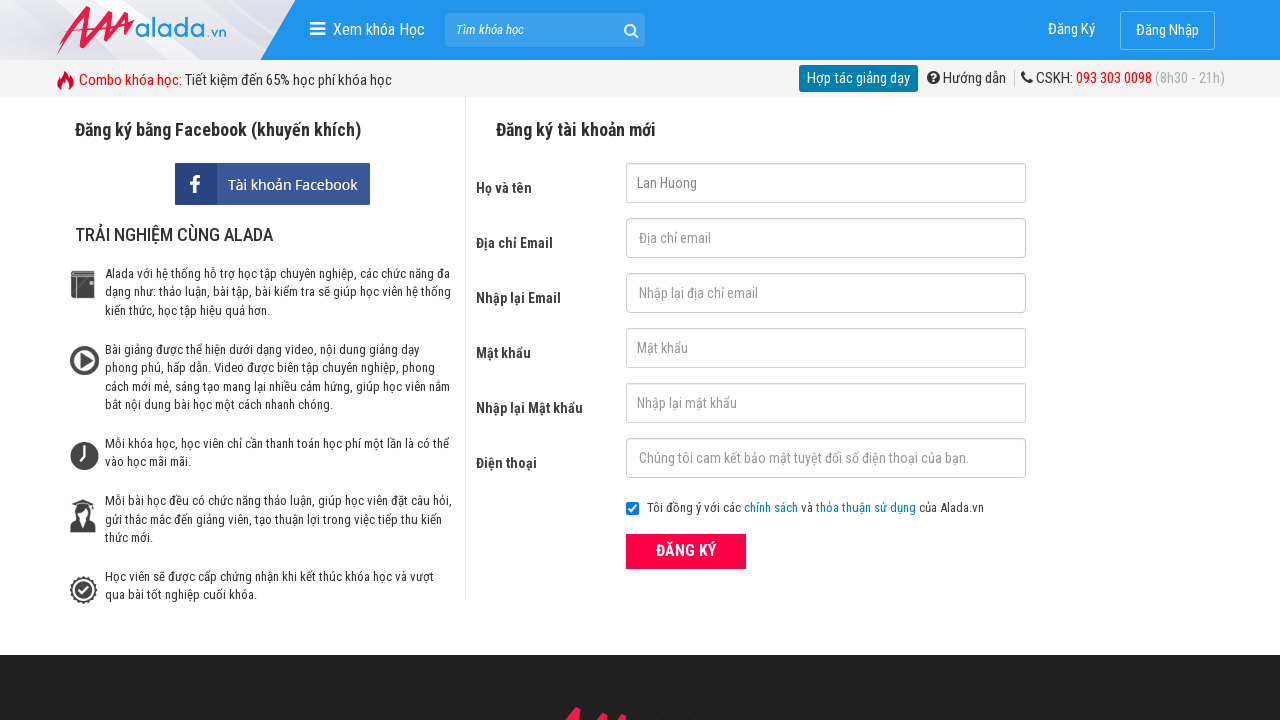

Filled email field with 'lanhuong@gmail.com' on #txtEmail
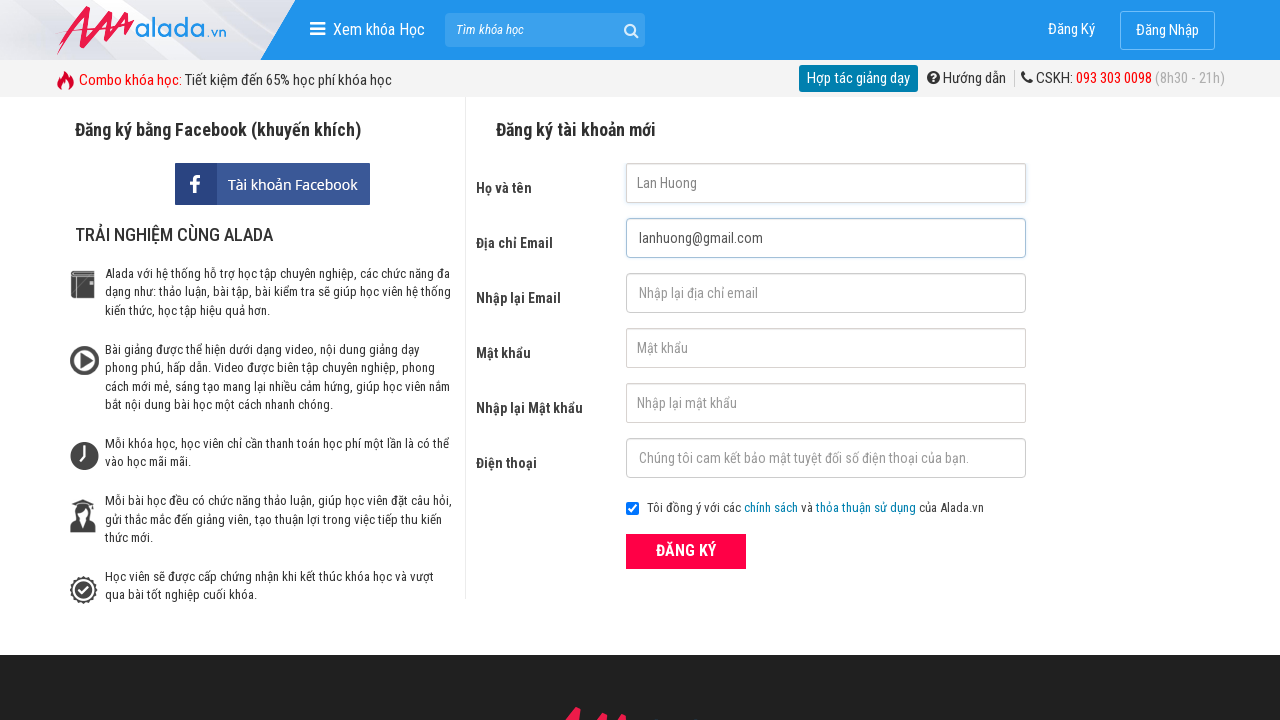

Filled confirm email field with 'lanhuong@gmail.com' on #txtCEmail
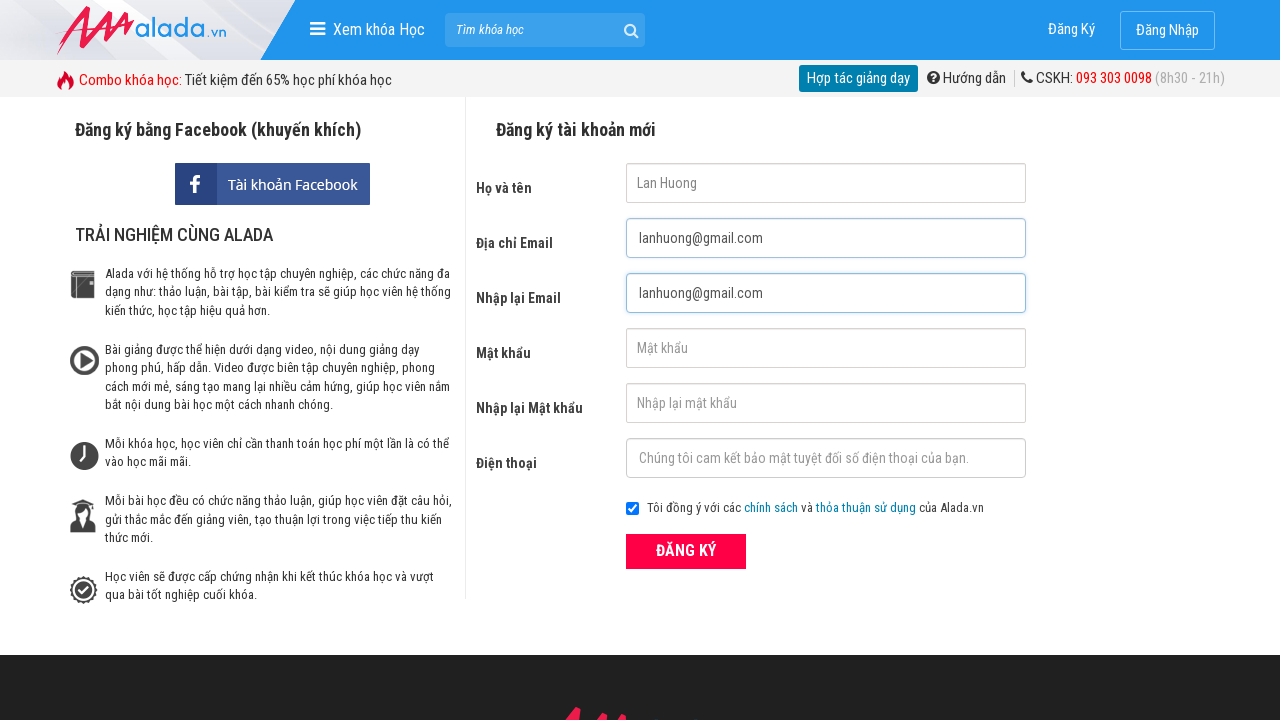

Filled password field with '123456' on #txtPassword
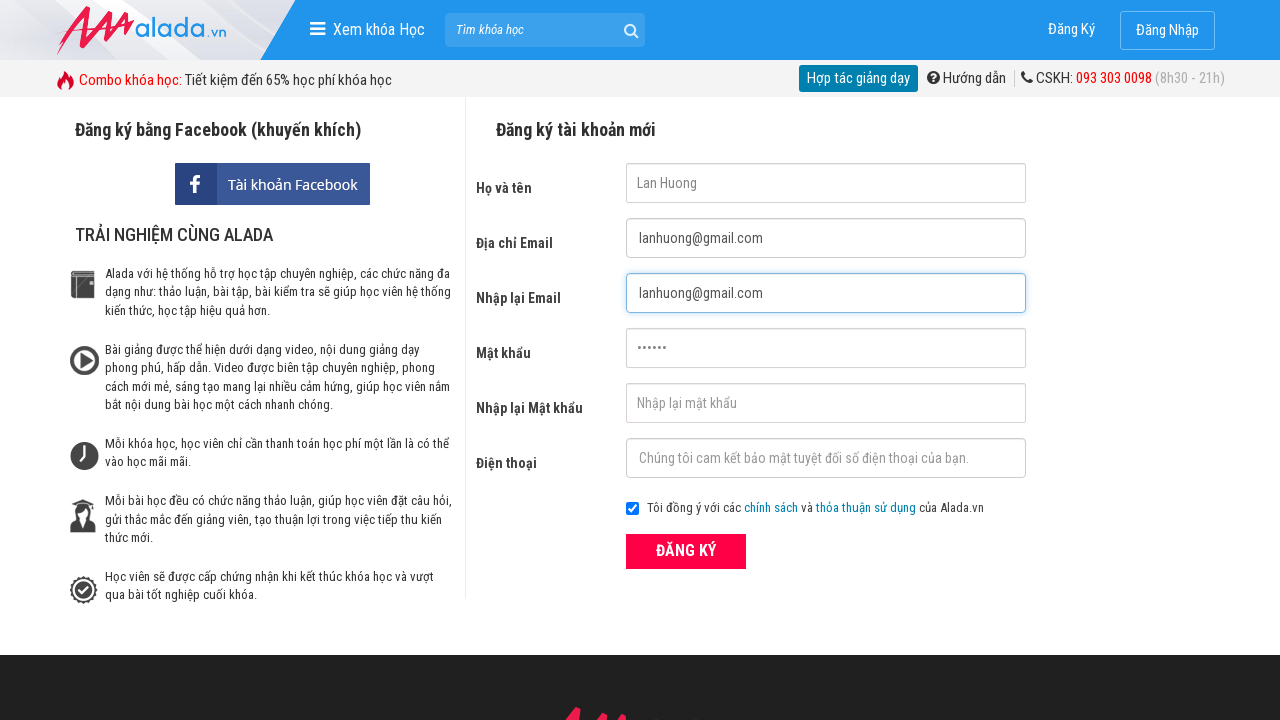

Filled confirm password field with '123456' on #txtCPassword
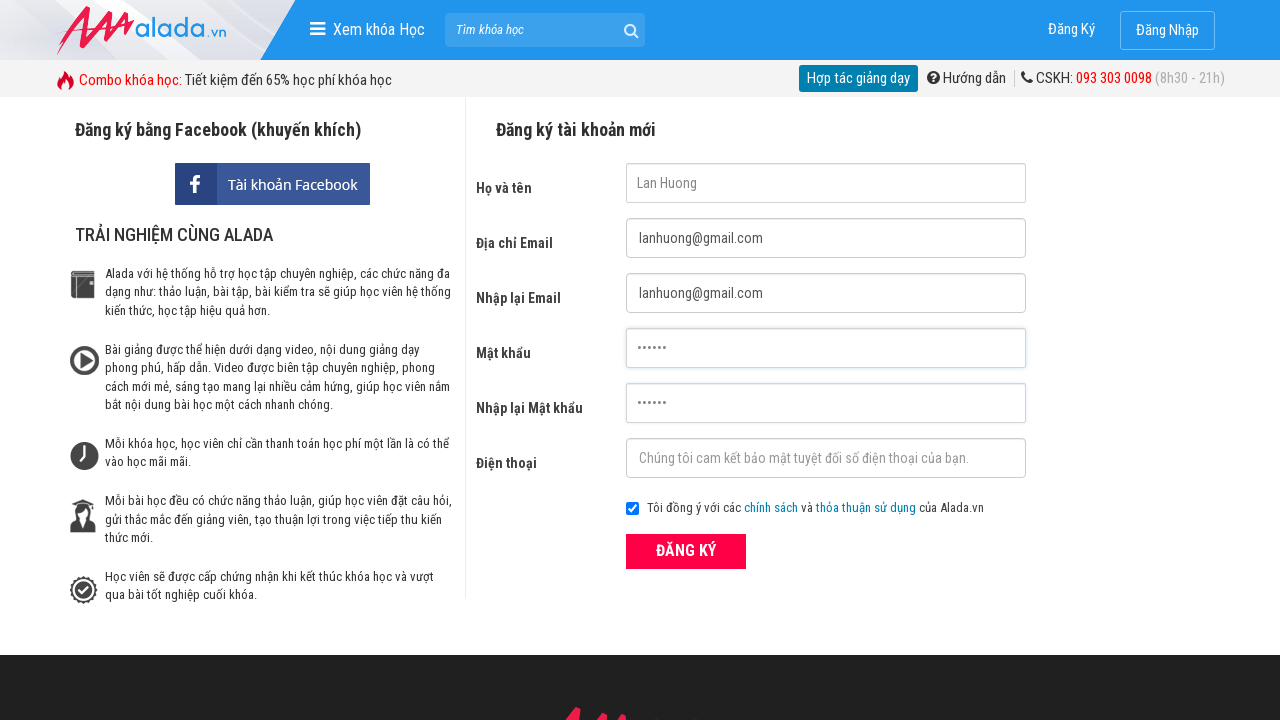

Filled phone field with invalid number '094822125' (less than 10 digits) on #txtPhone
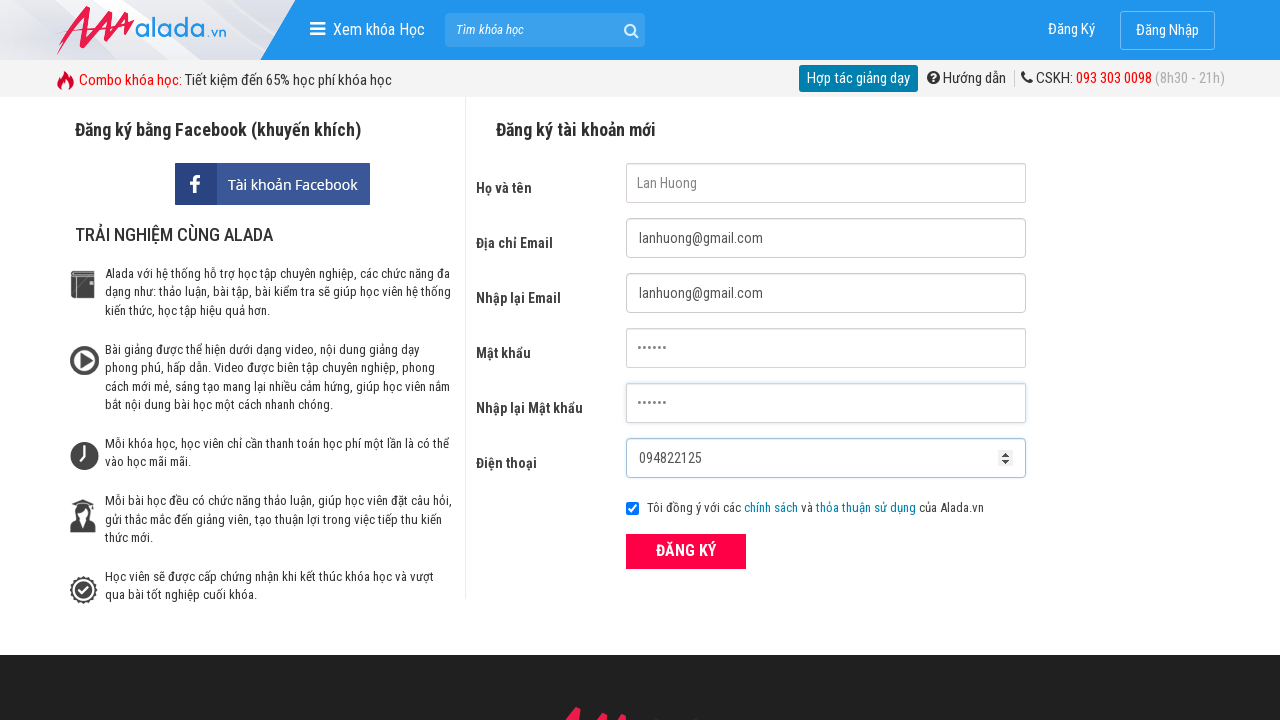

Clicked ĐĂNG KÝ (register) button to attempt registration with invalid phone at (686, 551) on xpath=//button[text()='ĐĂNG KÝ' and @type='submit']
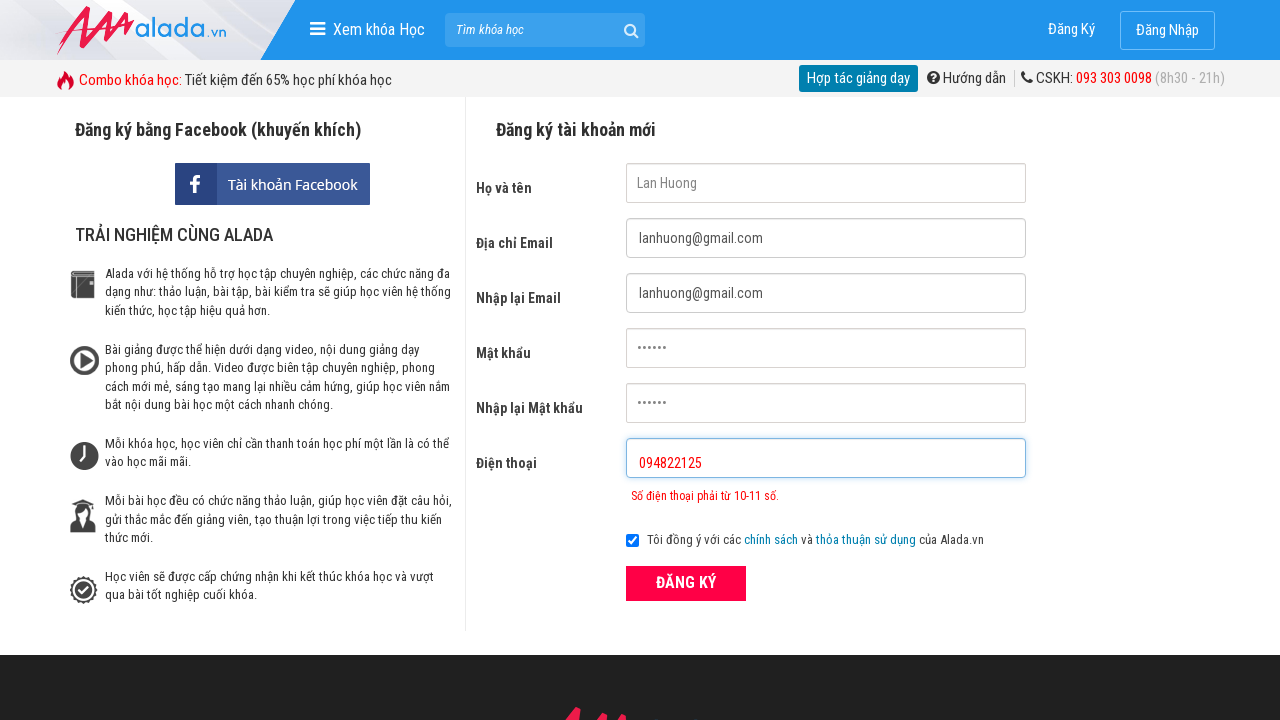

Phone error message appeared for phone number with less than 10 digits
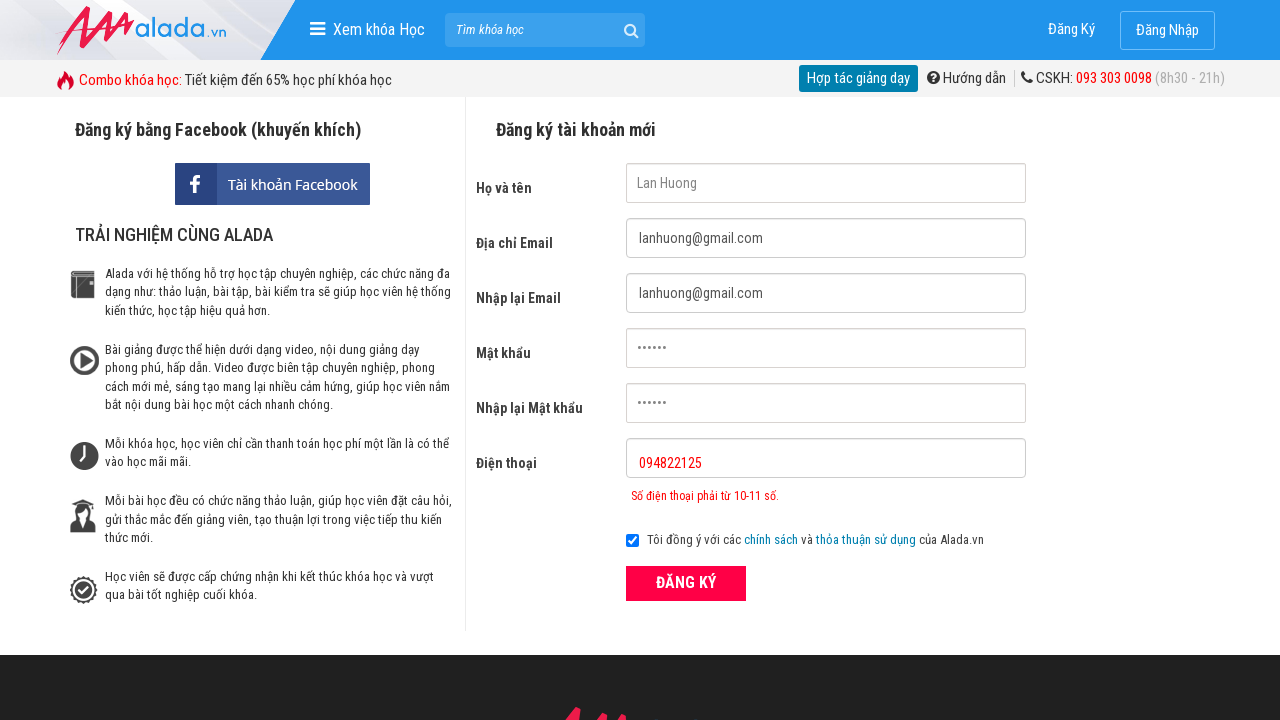

Cleared first name field on #txtFirstname
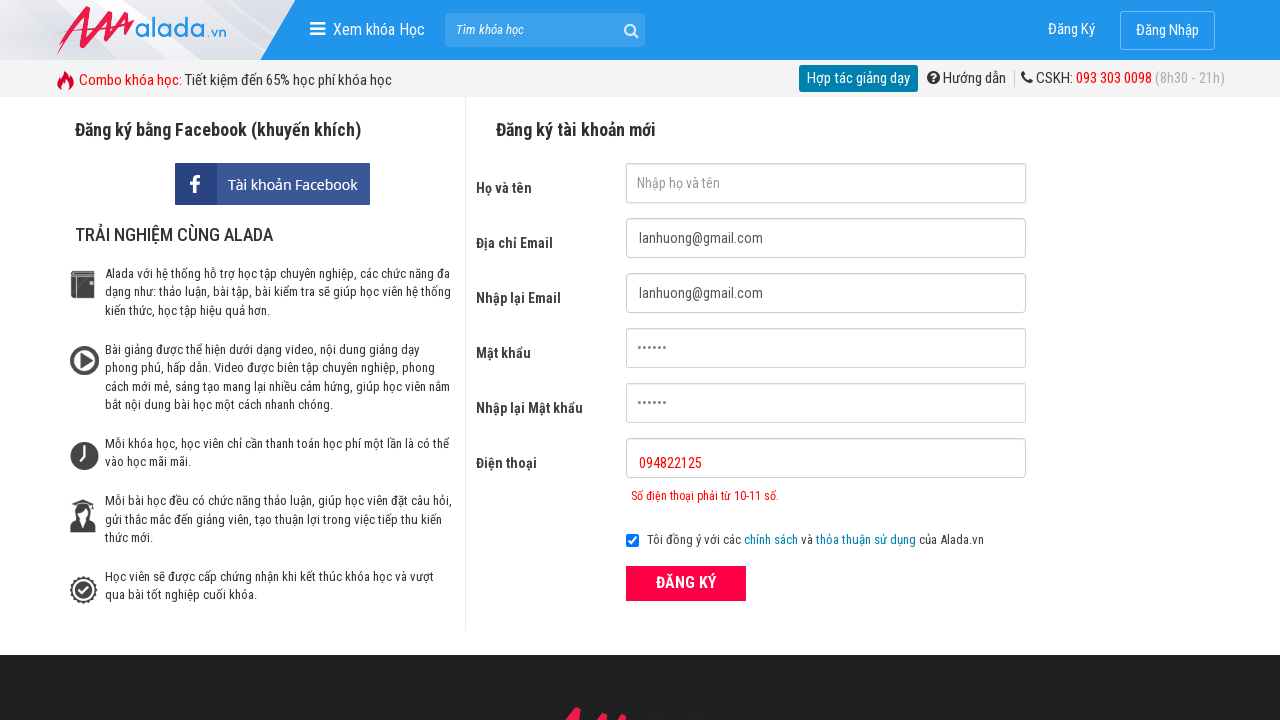

Cleared email field on #txtEmail
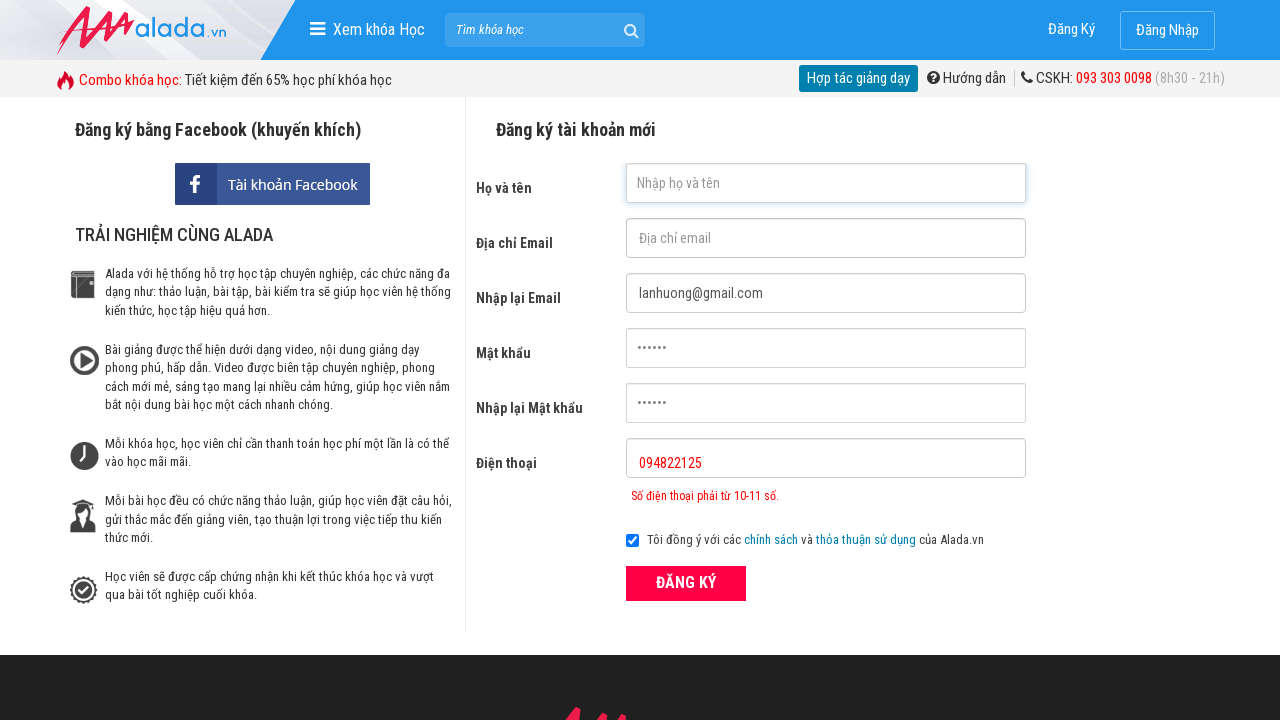

Cleared confirm email field on #txtCEmail
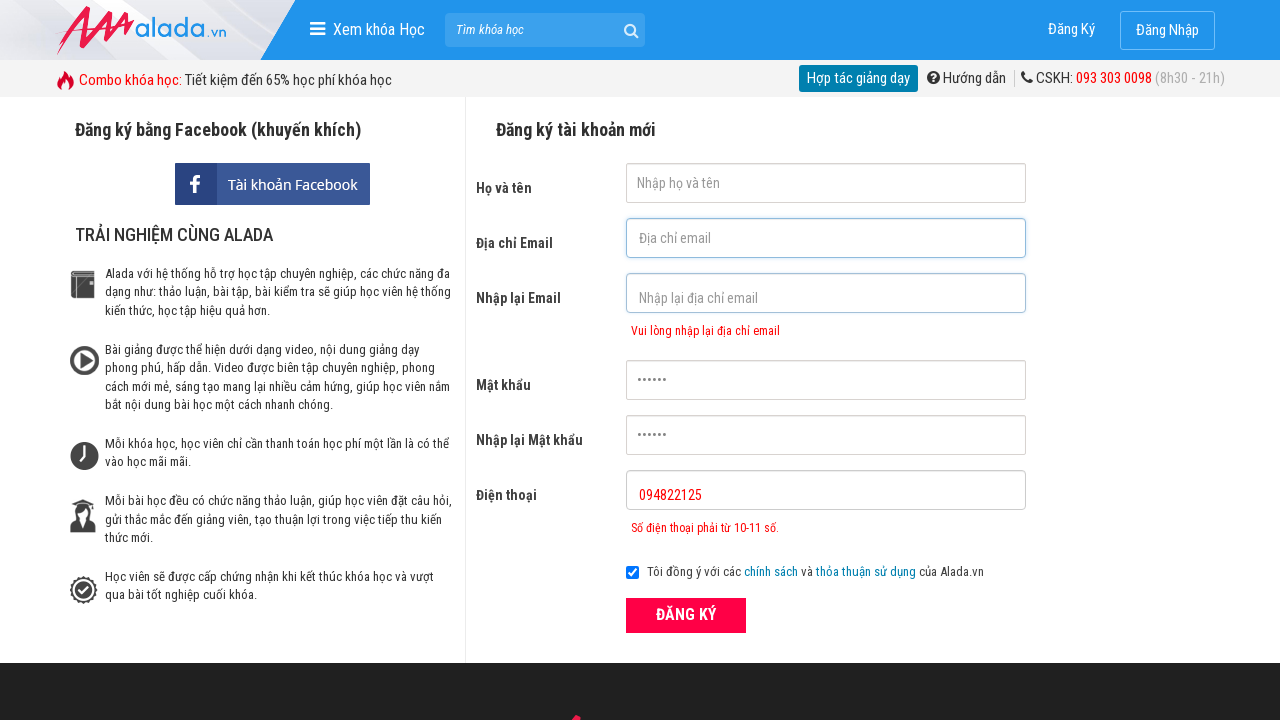

Cleared password field on #txtPassword
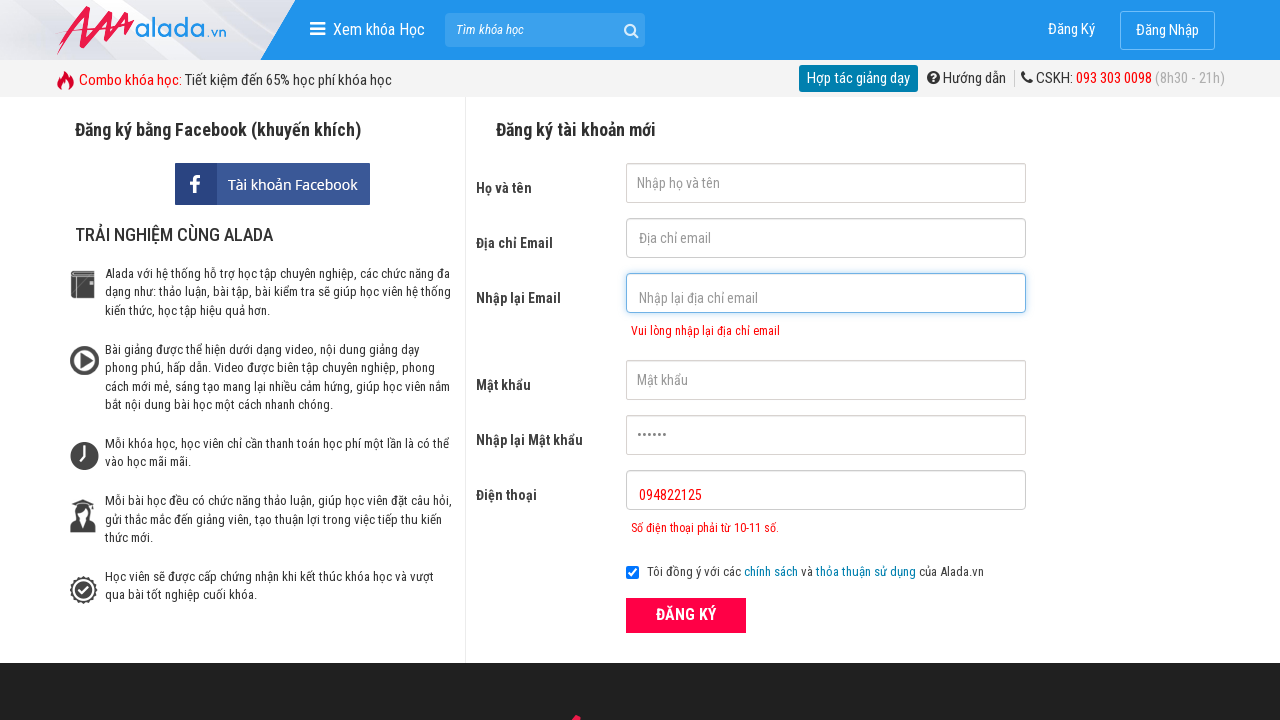

Cleared confirm password field on #txtCPassword
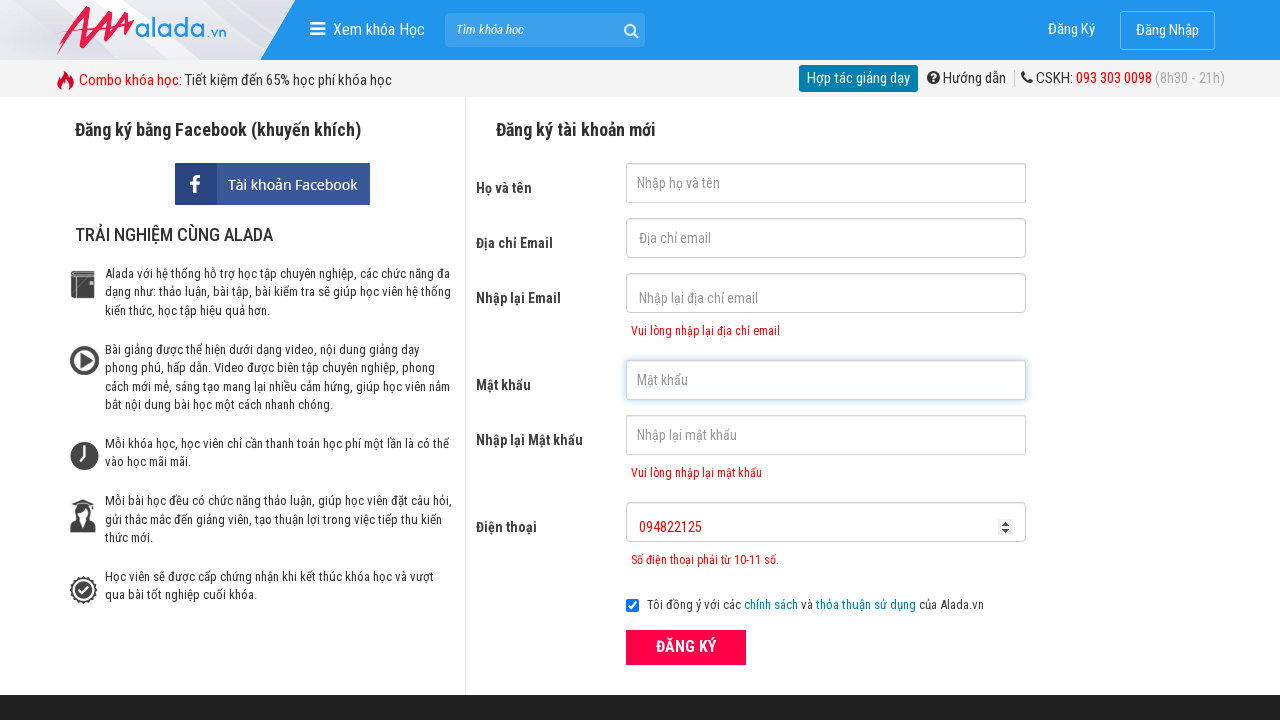

Cleared phone field on #txtPhone
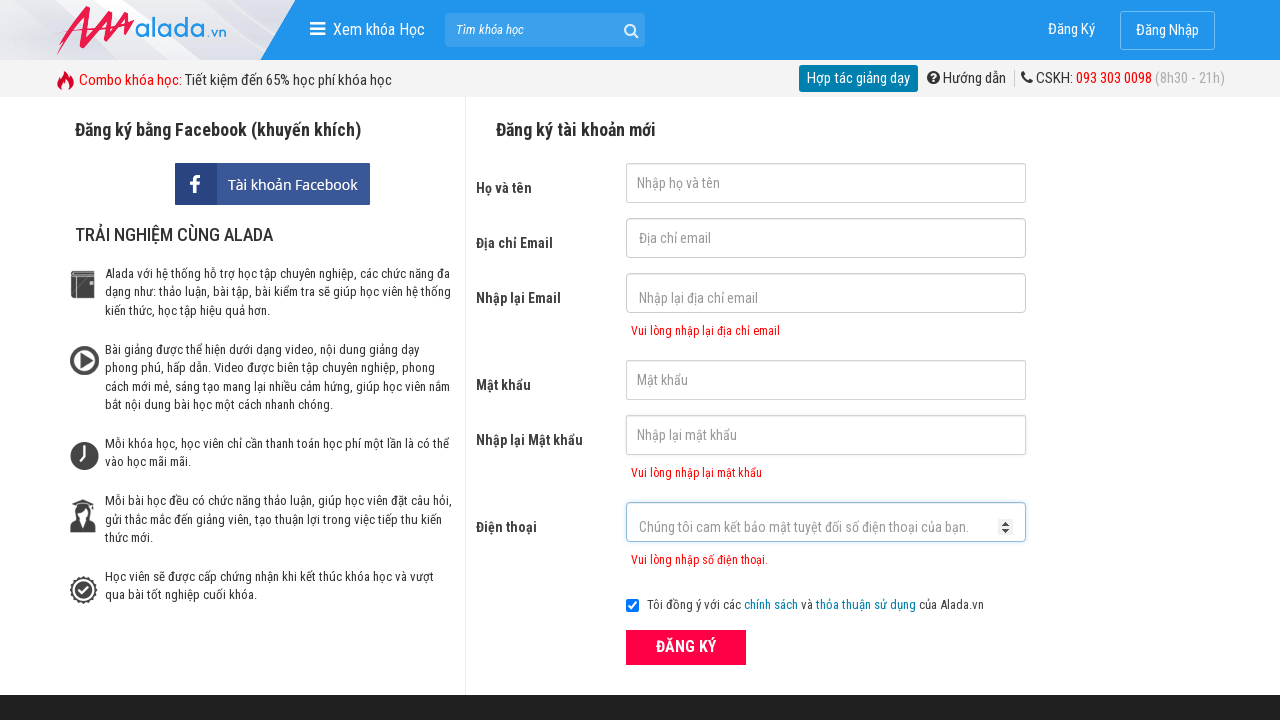

Filled first name field with 'Lan Huong' for test 2 on #txtFirstname
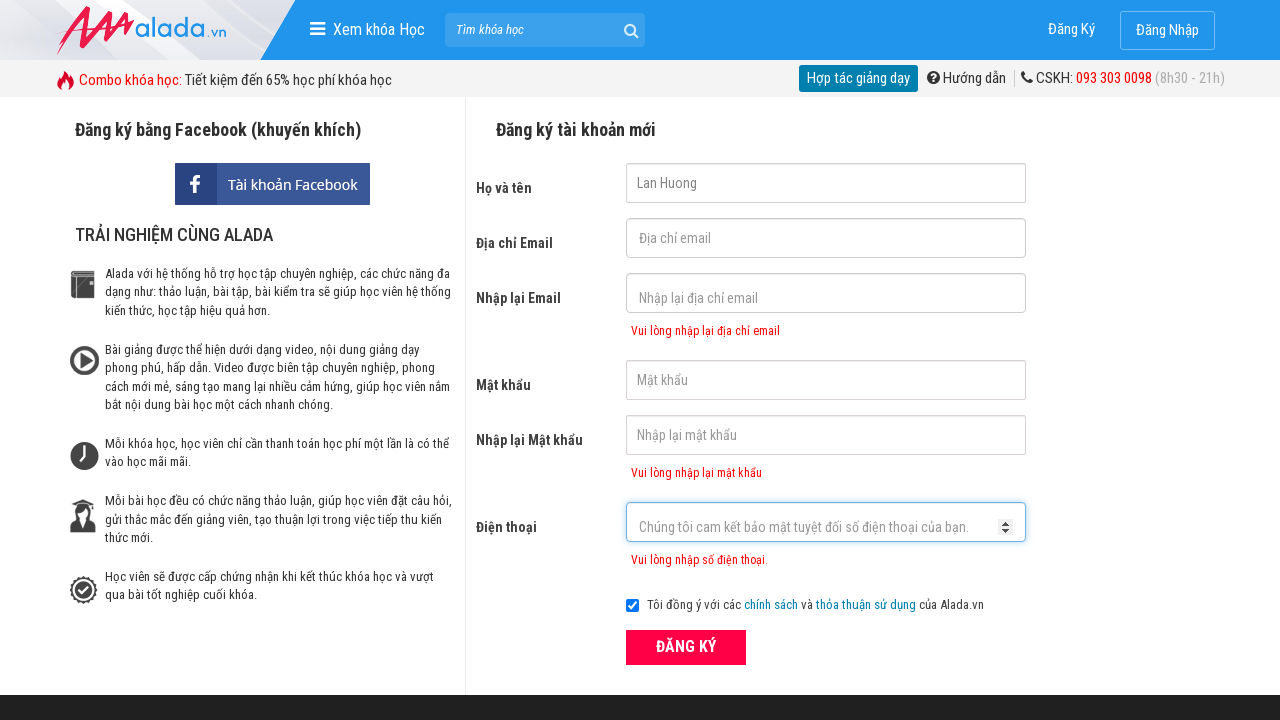

Filled email field with 'lanhuong1@gmail.com' on #txtEmail
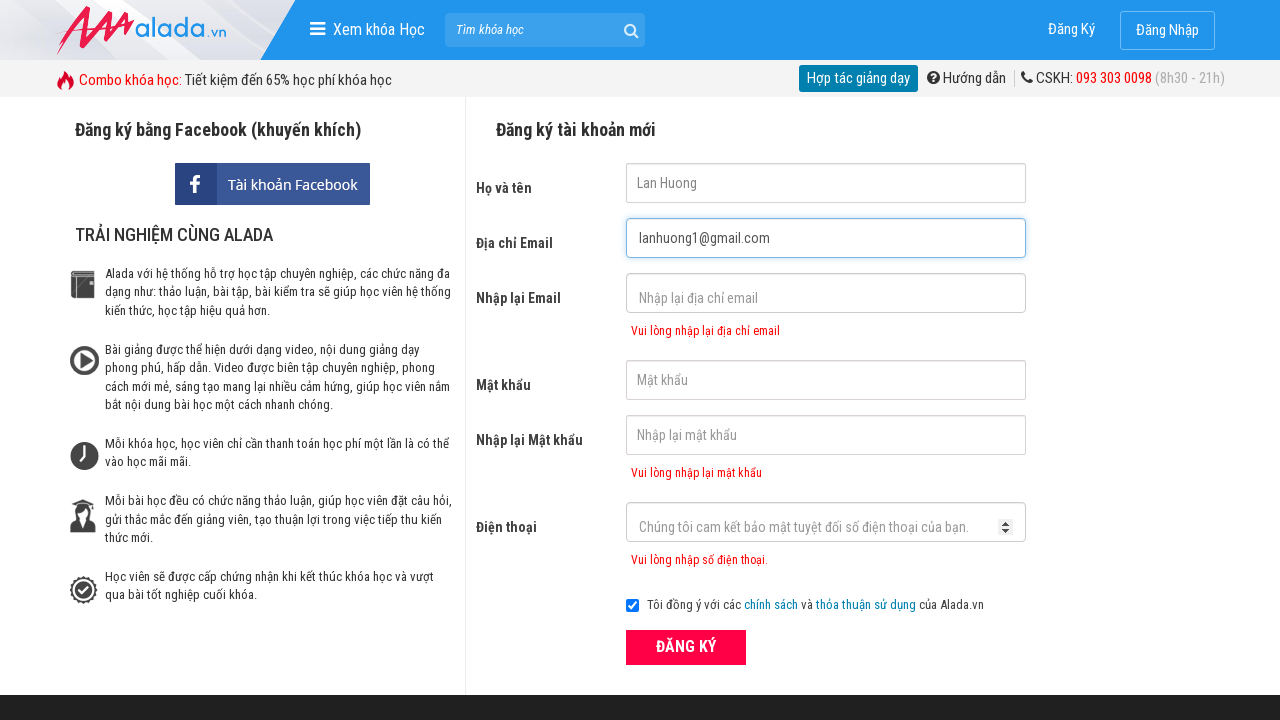

Filled confirm email field with 'lanhuong1@gmail.com' on #txtCEmail
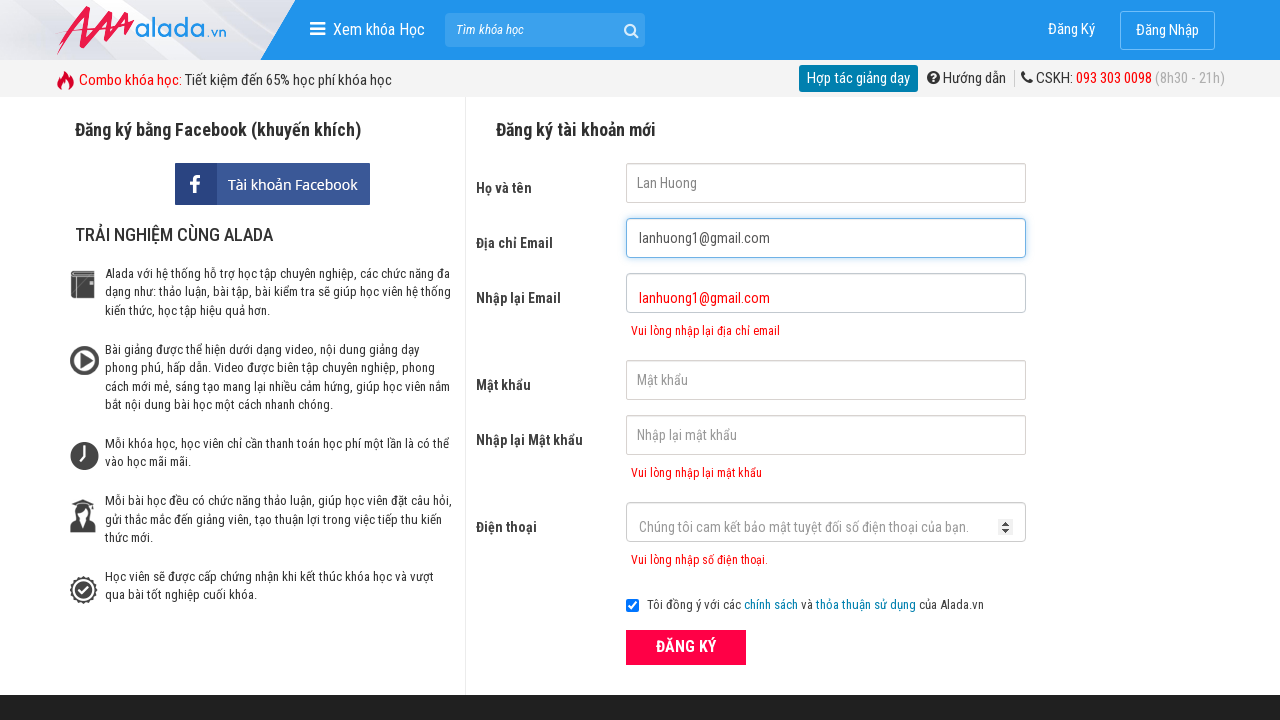

Filled password field with '123456' on #txtPassword
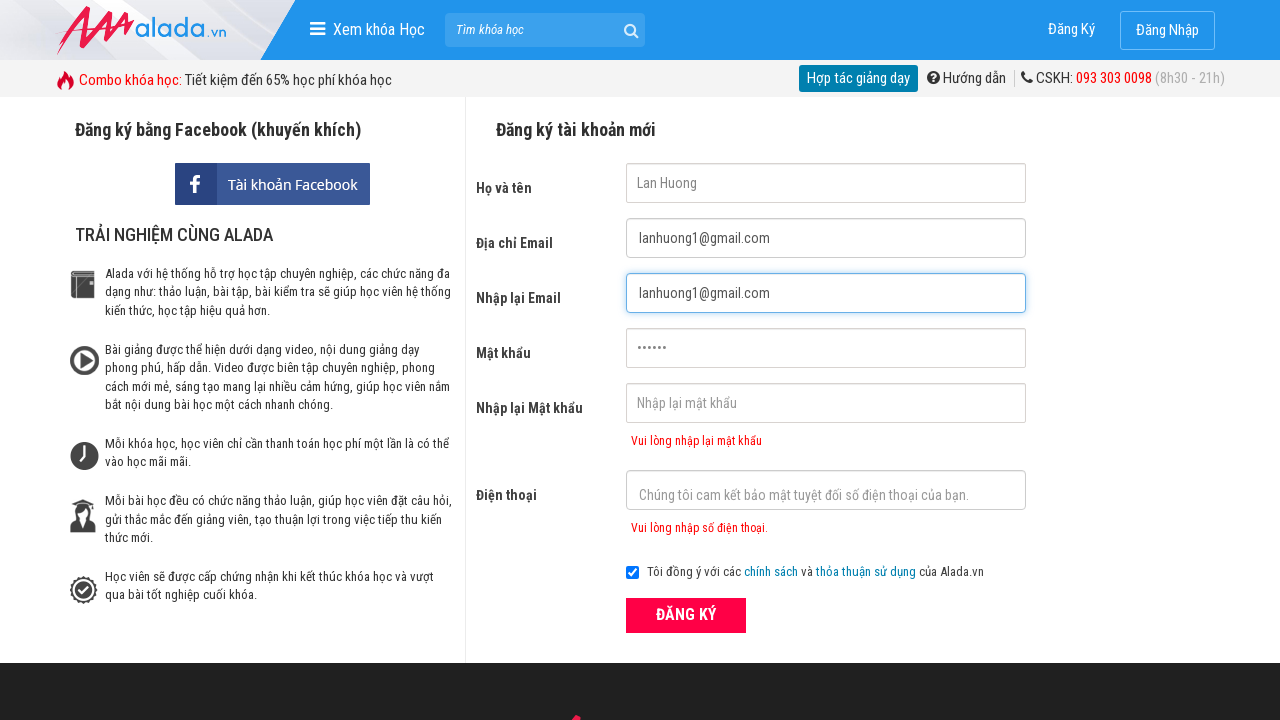

Filled confirm password field with '123456' on #txtCPassword
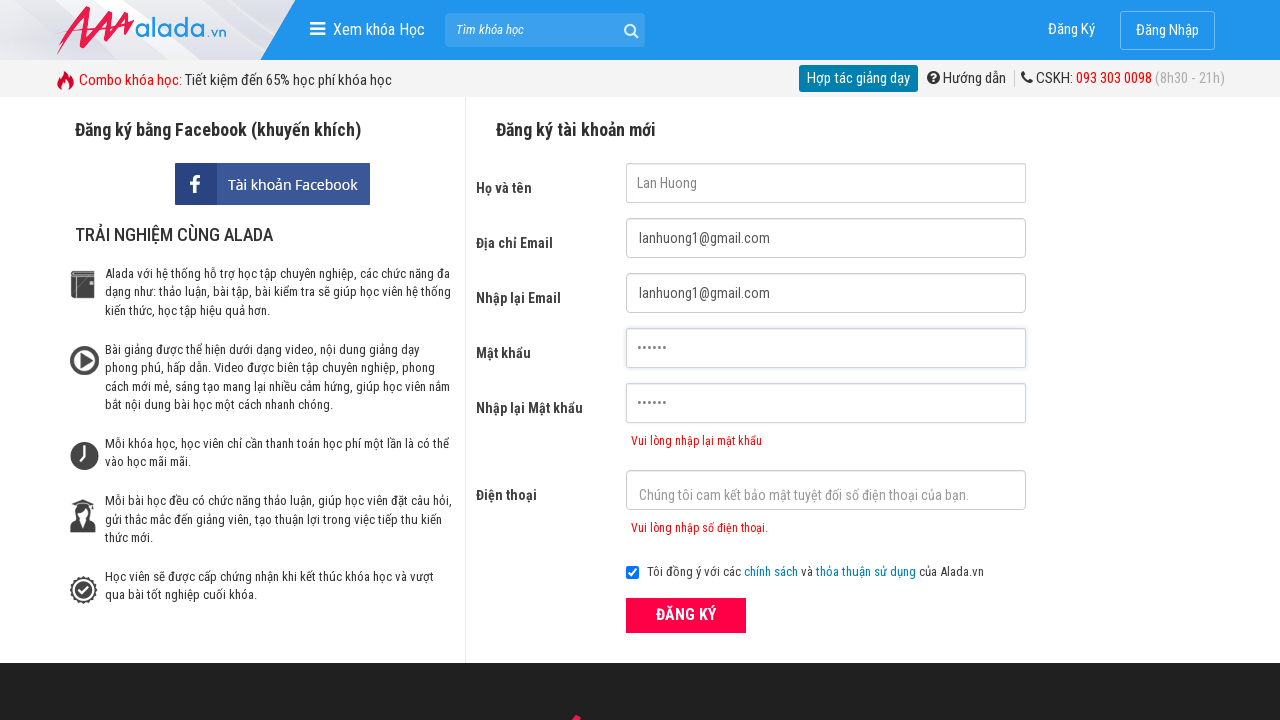

Filled phone field with invalid number '094822125717' (more than 11 digits) on #txtPhone
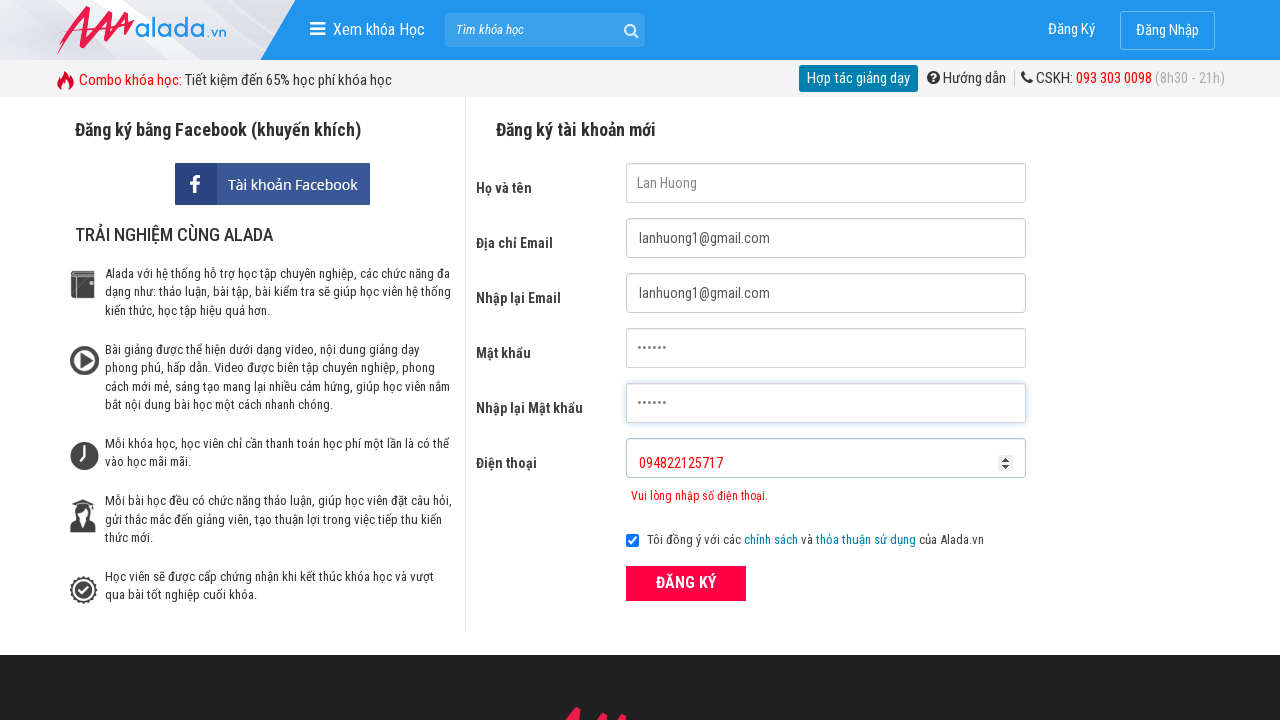

Clicked ĐĂNG KÝ (register) button to attempt registration with phone number exceeding 11 digits at (686, 583) on xpath=//button[text()='ĐĂNG KÝ' and @type='submit']
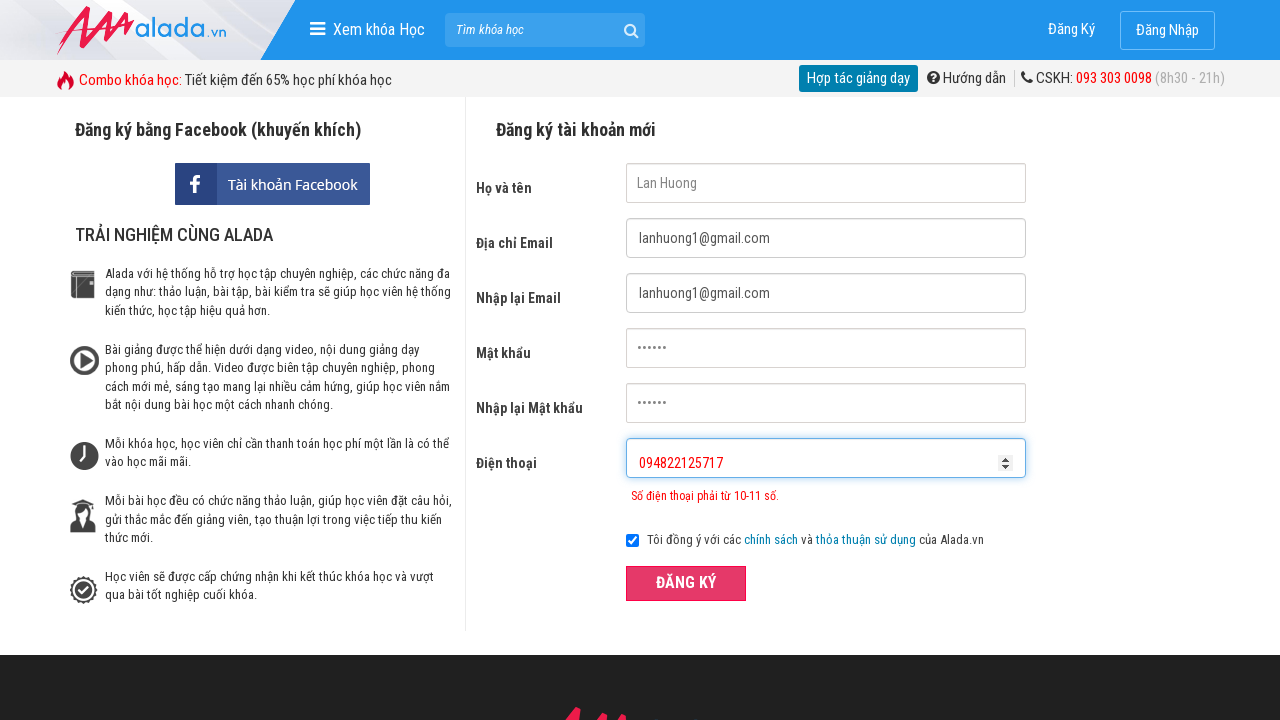

Phone error message appeared for phone number with more than 11 digits
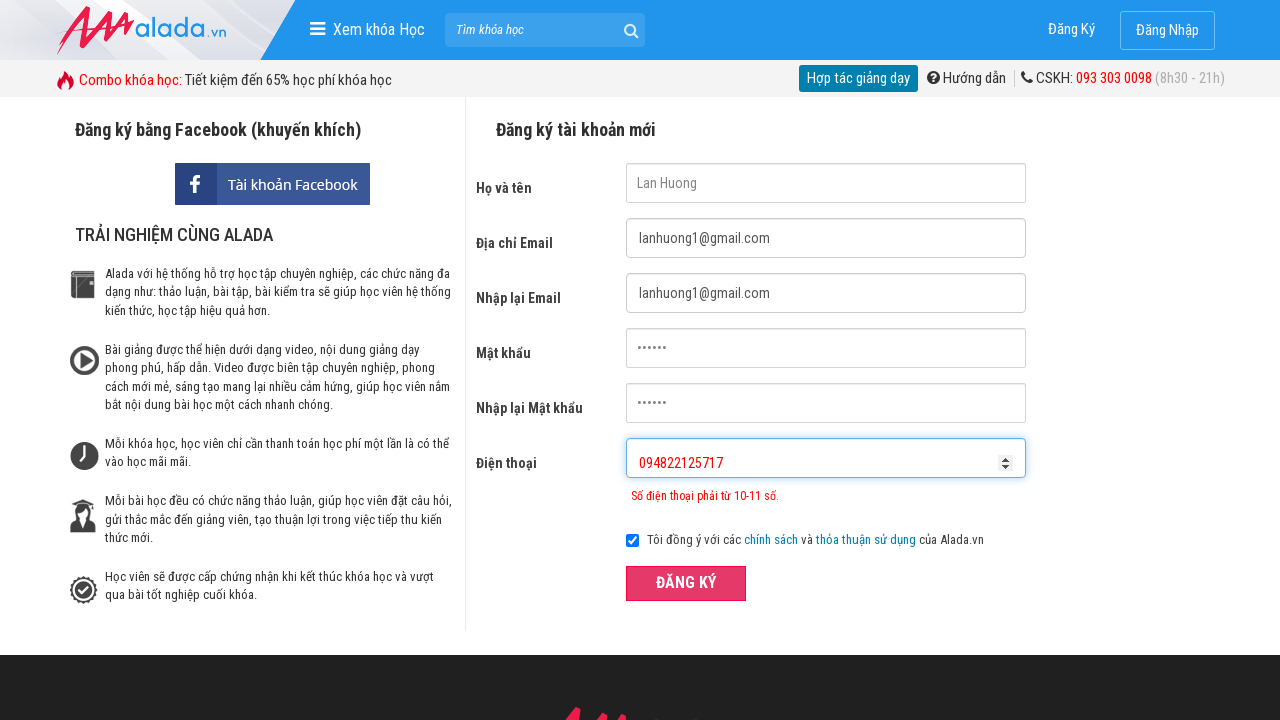

Cleared first name field on #txtFirstname
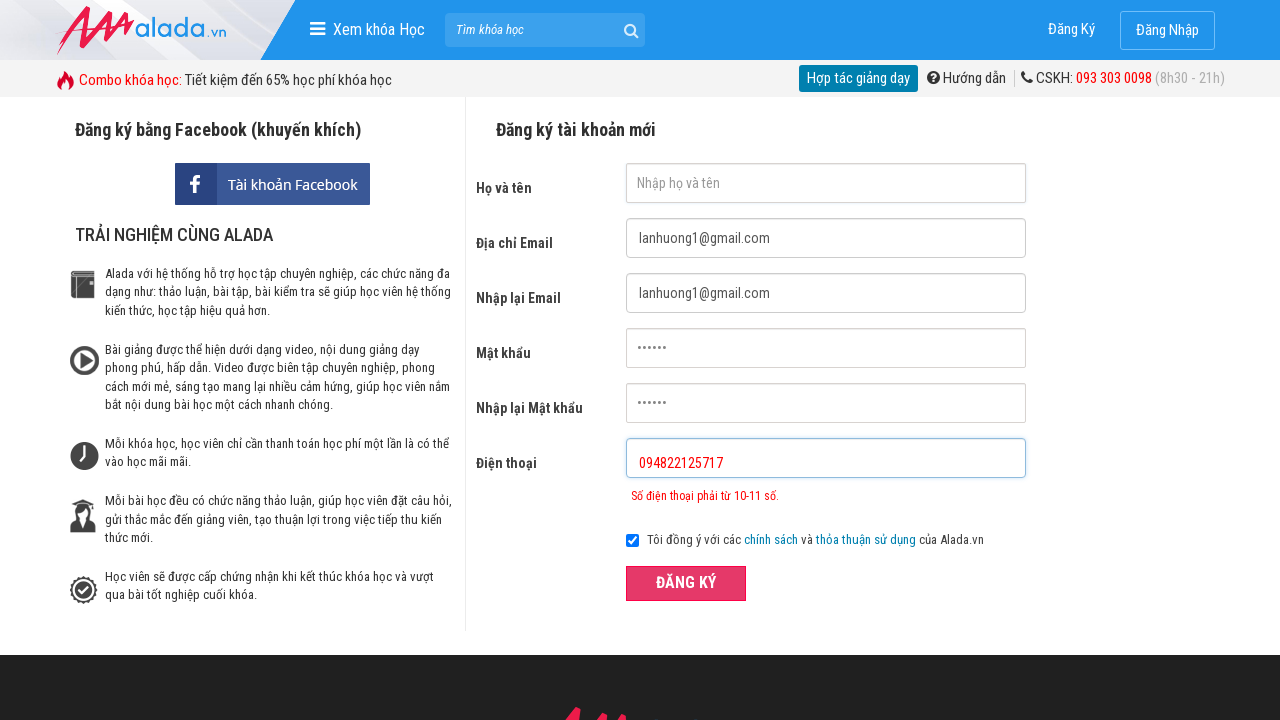

Cleared email field on #txtEmail
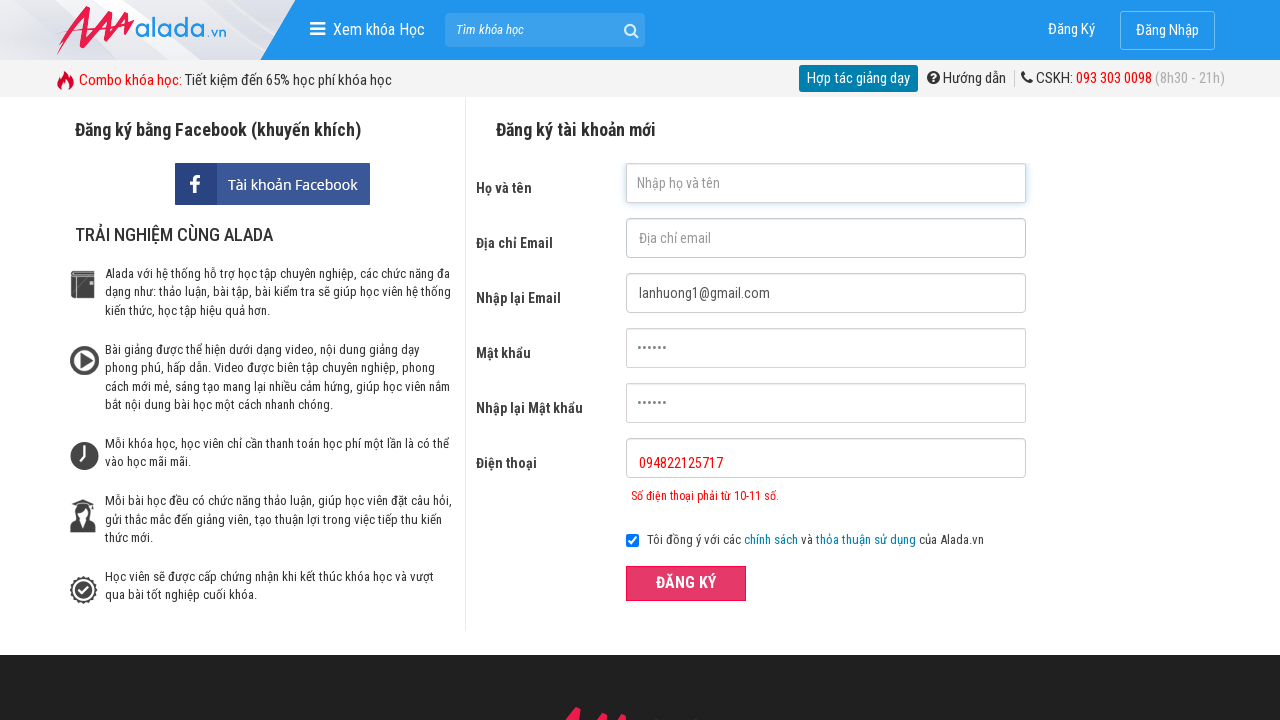

Cleared confirm email field on #txtCEmail
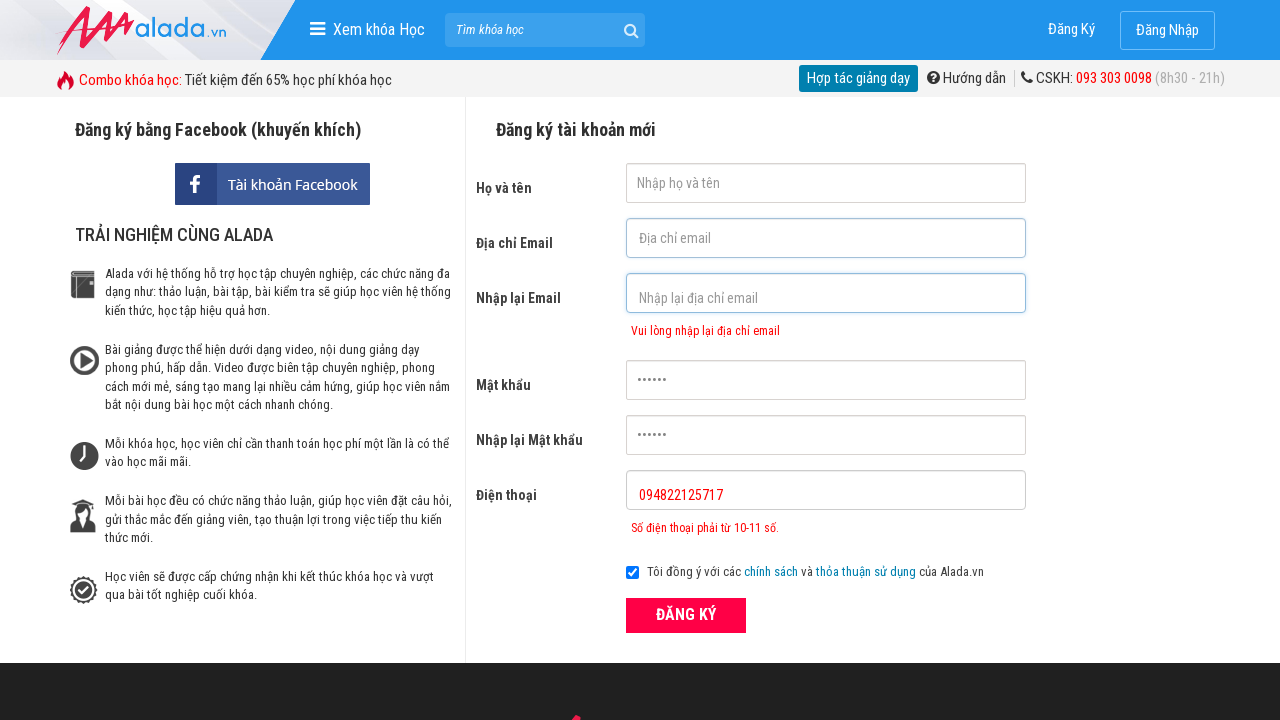

Cleared password field on #txtPassword
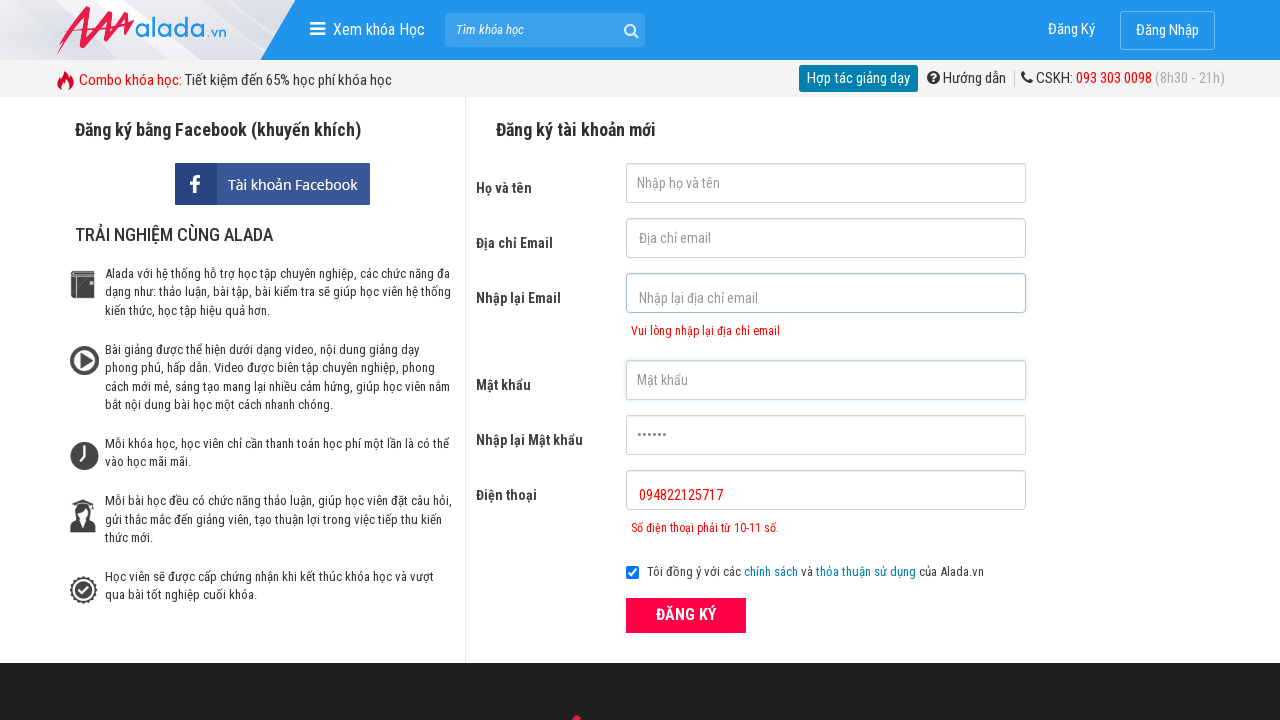

Cleared confirm password field on #txtCPassword
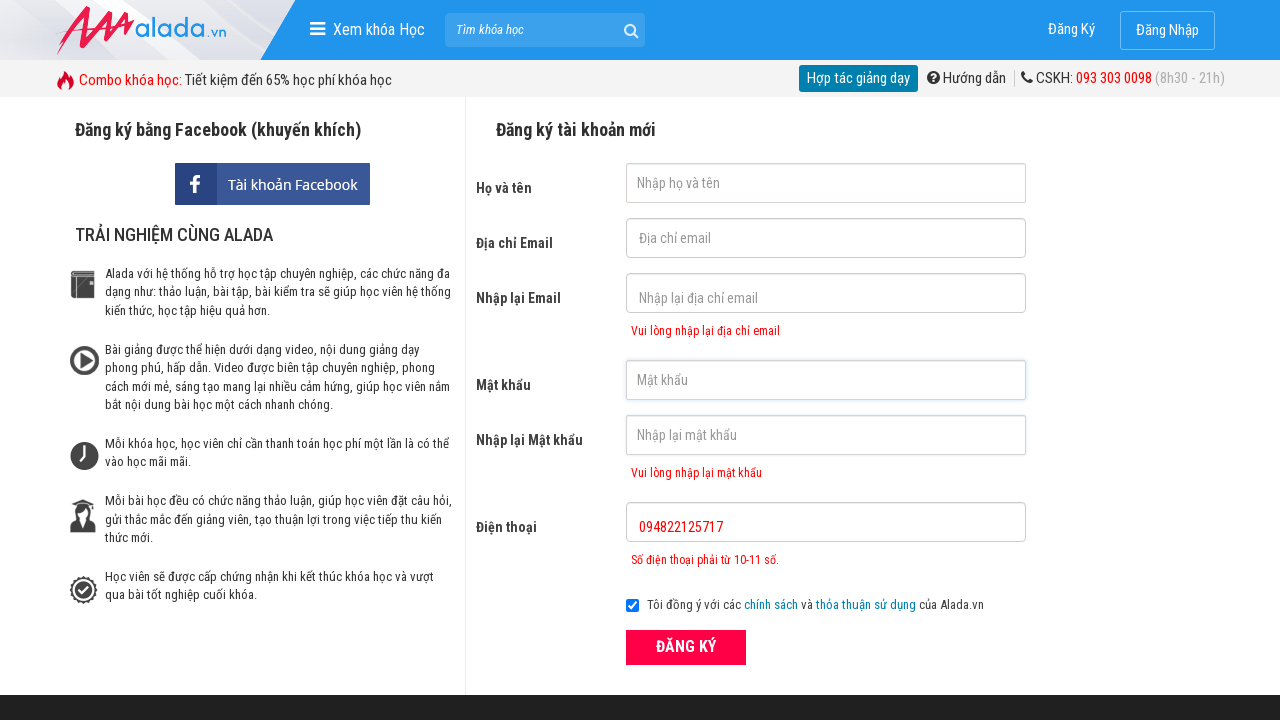

Cleared phone field on #txtPhone
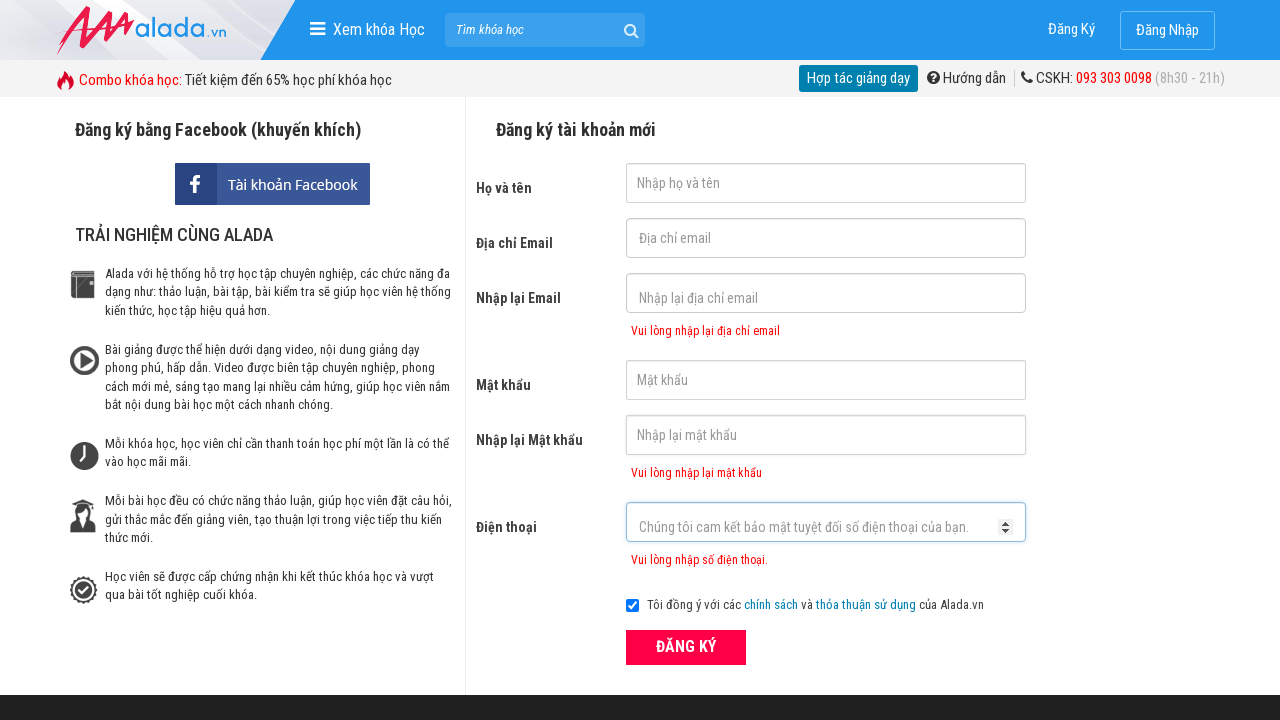

Filled first name field with 'Lan Huong' for test 3 on #txtFirstname
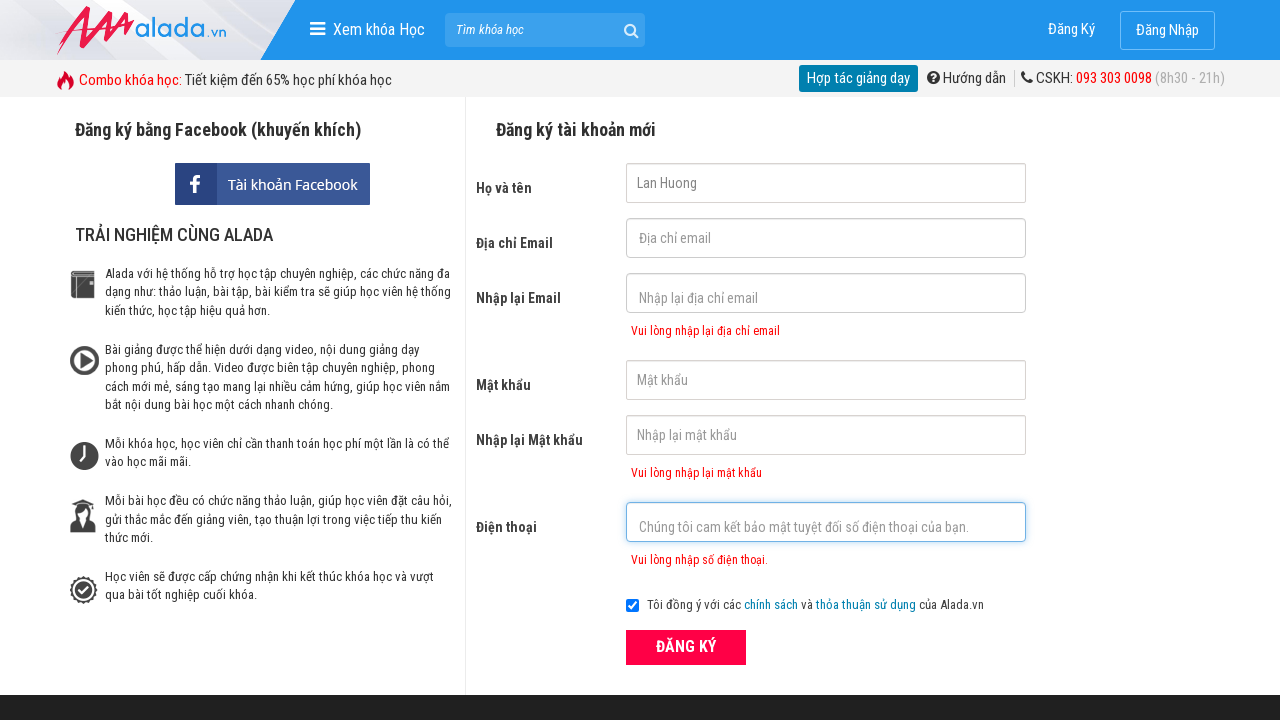

Filled email field with 'lanhuong1@gmail.com' on #txtEmail
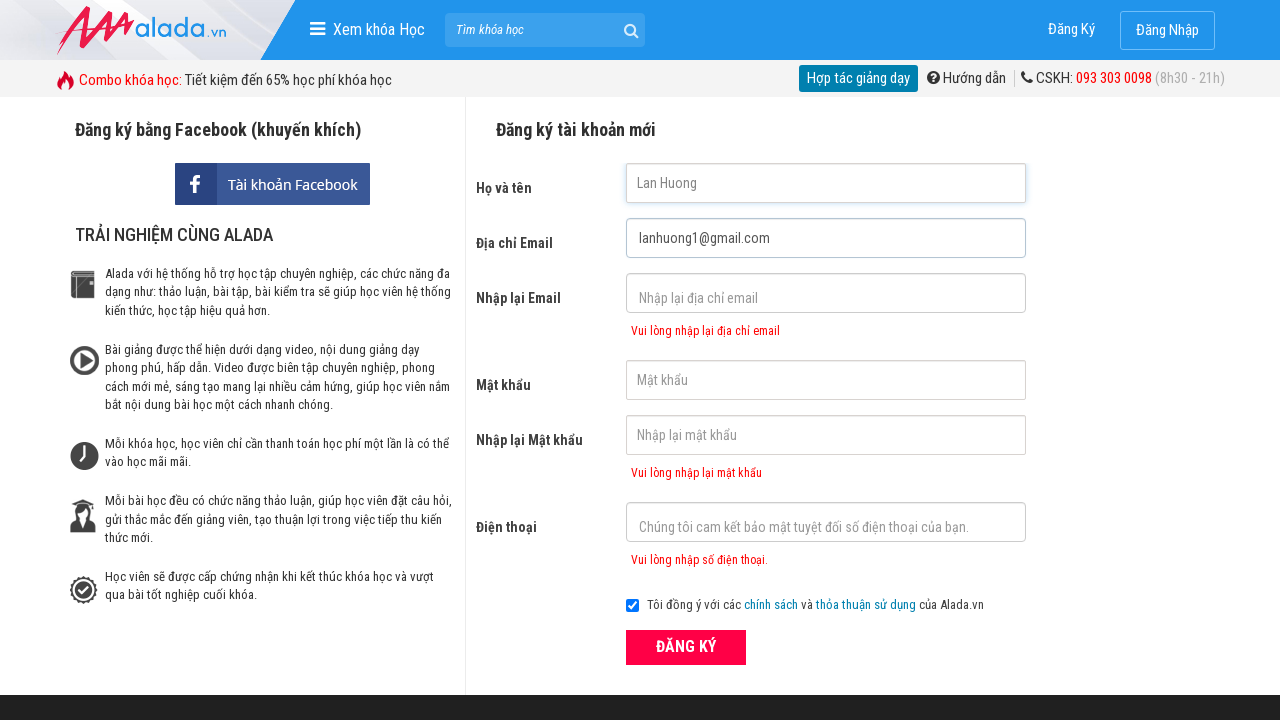

Filled confirm email field with 'lanhuong1@gmail.com' on #txtCEmail
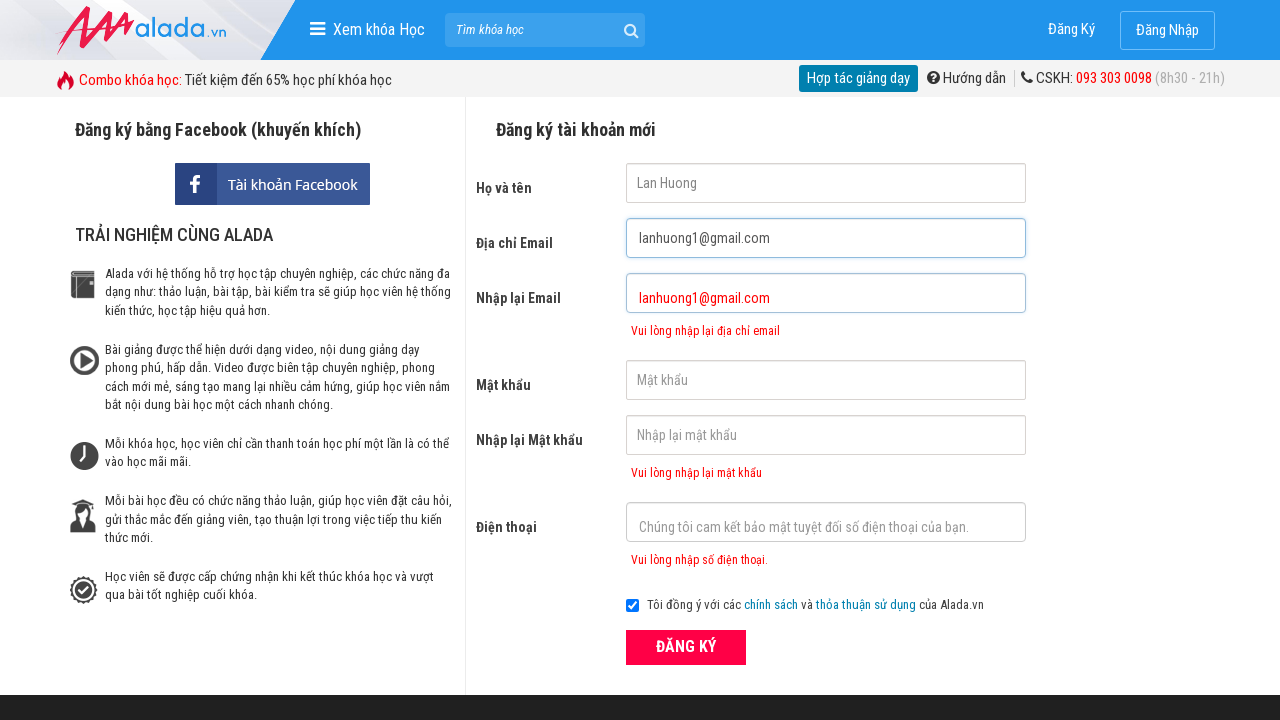

Filled password field with '123456' on #txtPassword
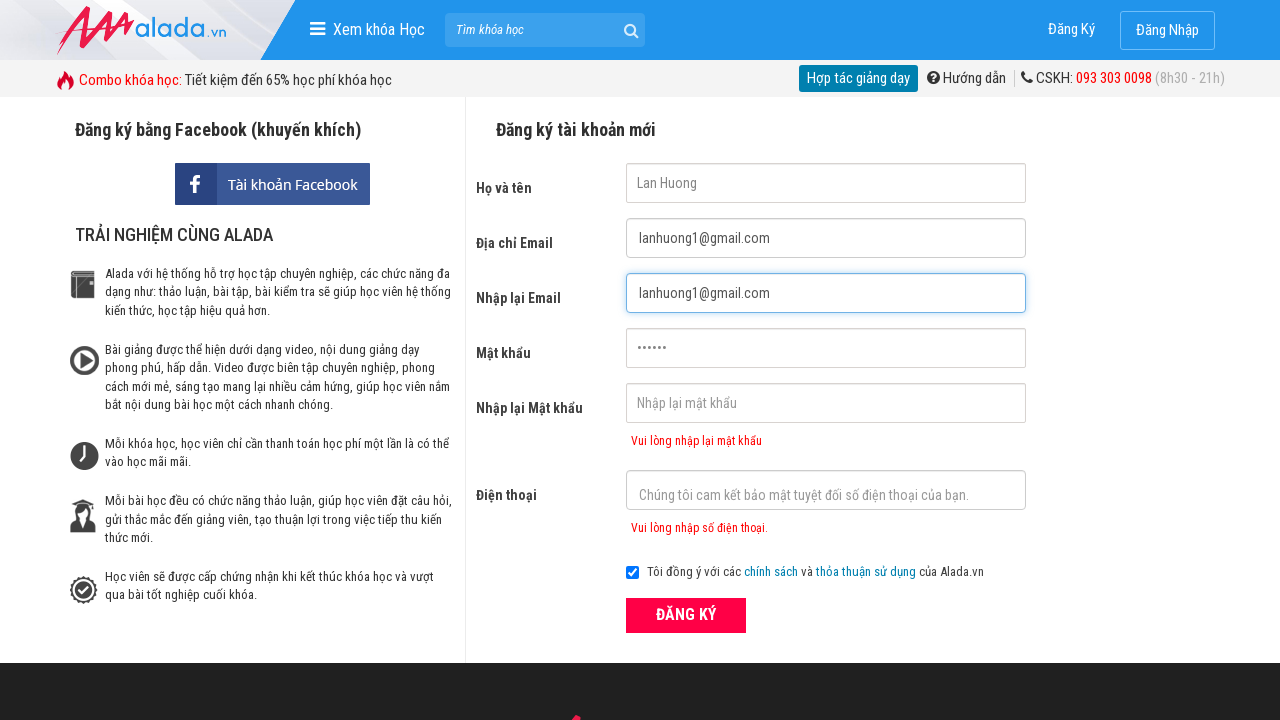

Filled confirm password field with '123456' on #txtCPassword
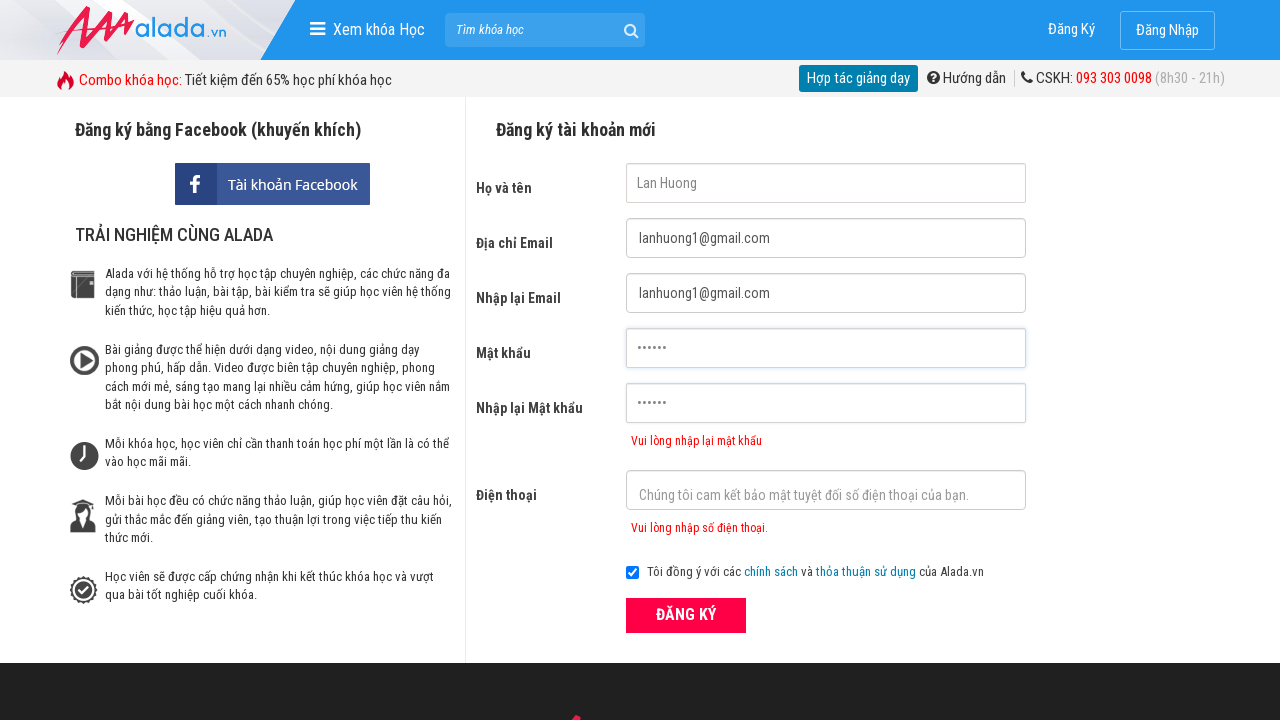

Filled phone field with invalid number '1948221257' (invalid carrier prefix '19') on #txtPhone
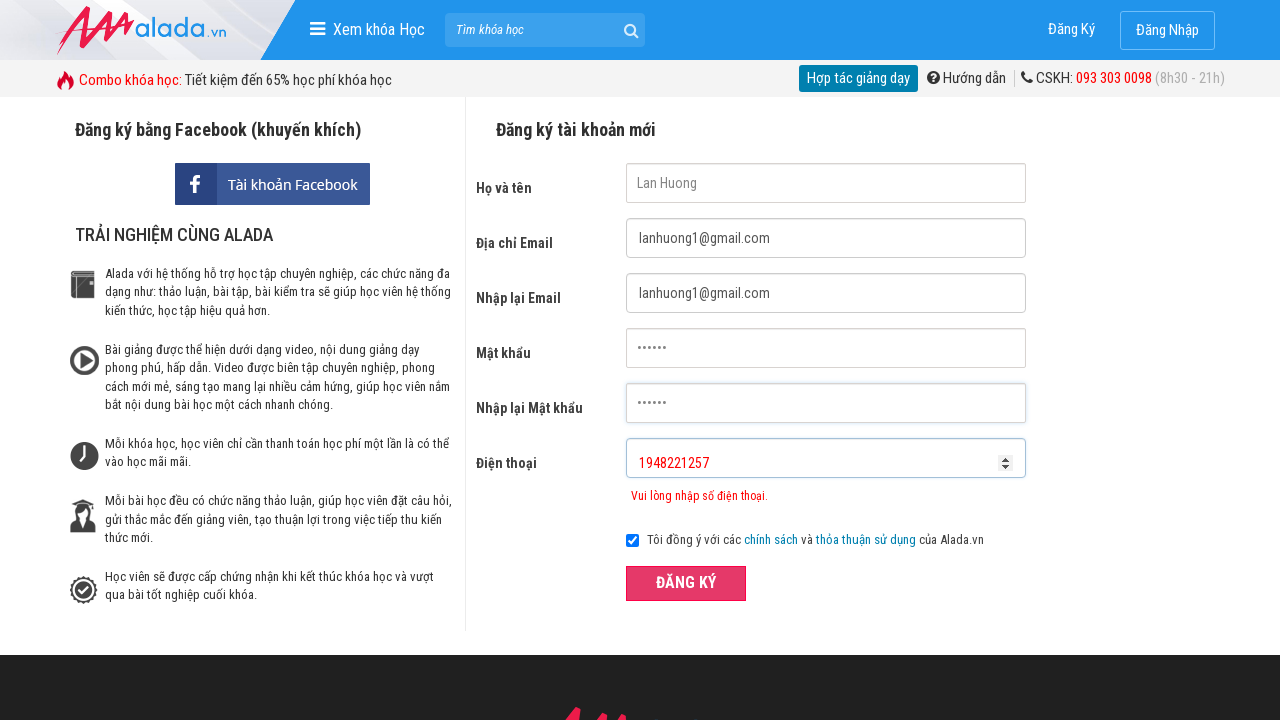

Clicked ĐĂNG KÝ (register) button to attempt registration with invalid carrier prefix at (686, 583) on xpath=//button[text()='ĐĂNG KÝ' and @type='submit']
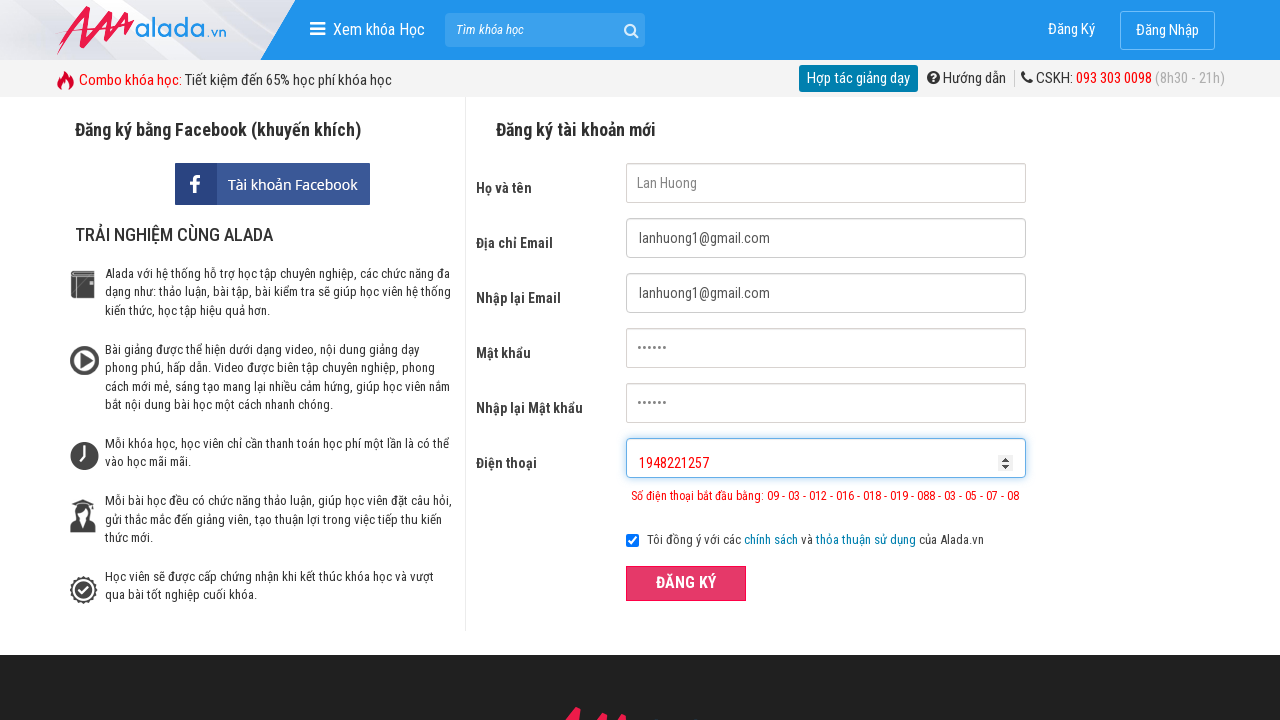

Phone error message appeared for phone number with invalid carrier prefix
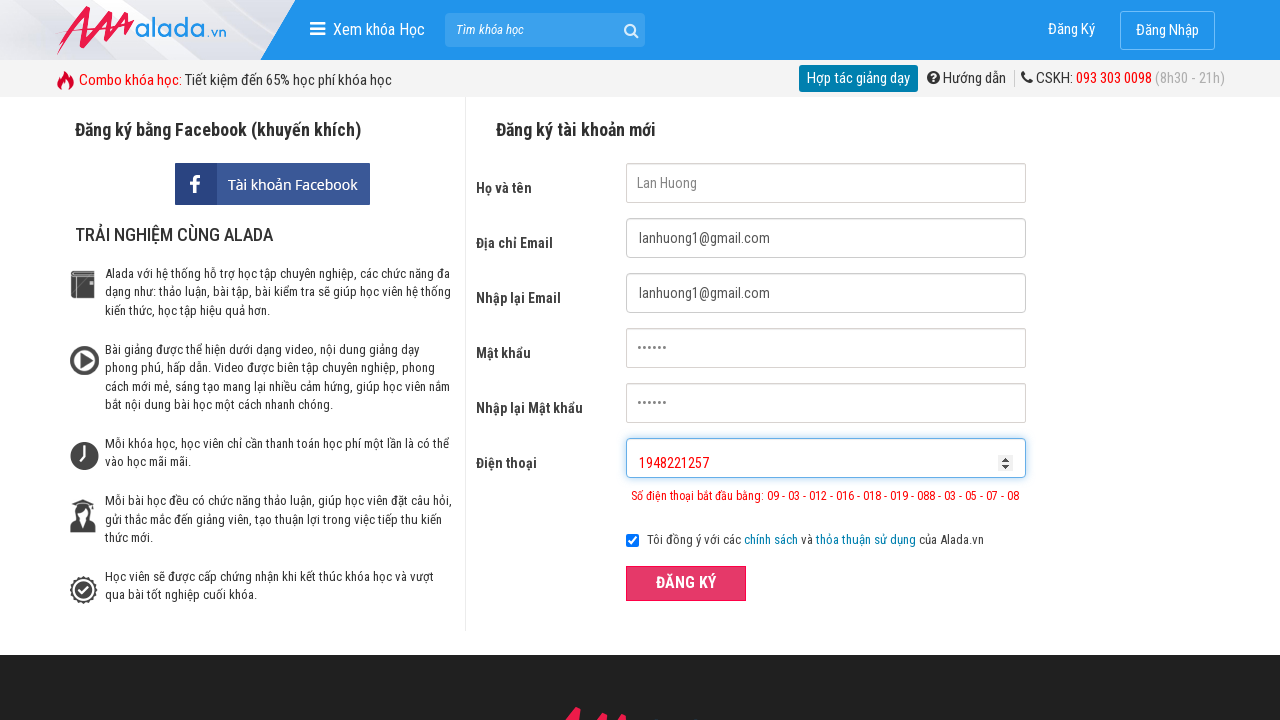

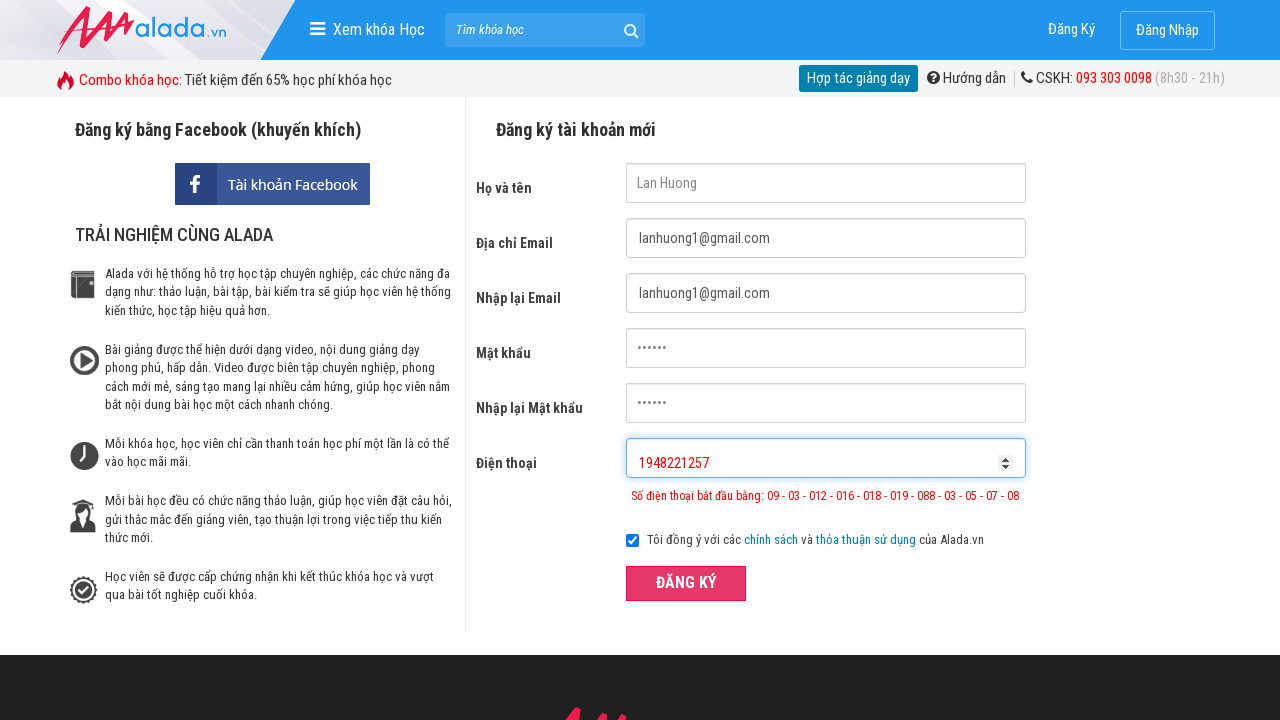